Tests GitHub's advanced search form by filling in search criteria (search term, repository owner, date filter, and programming language) and submitting the form to view search results.

Starting URL: https://github.com/search/advanced

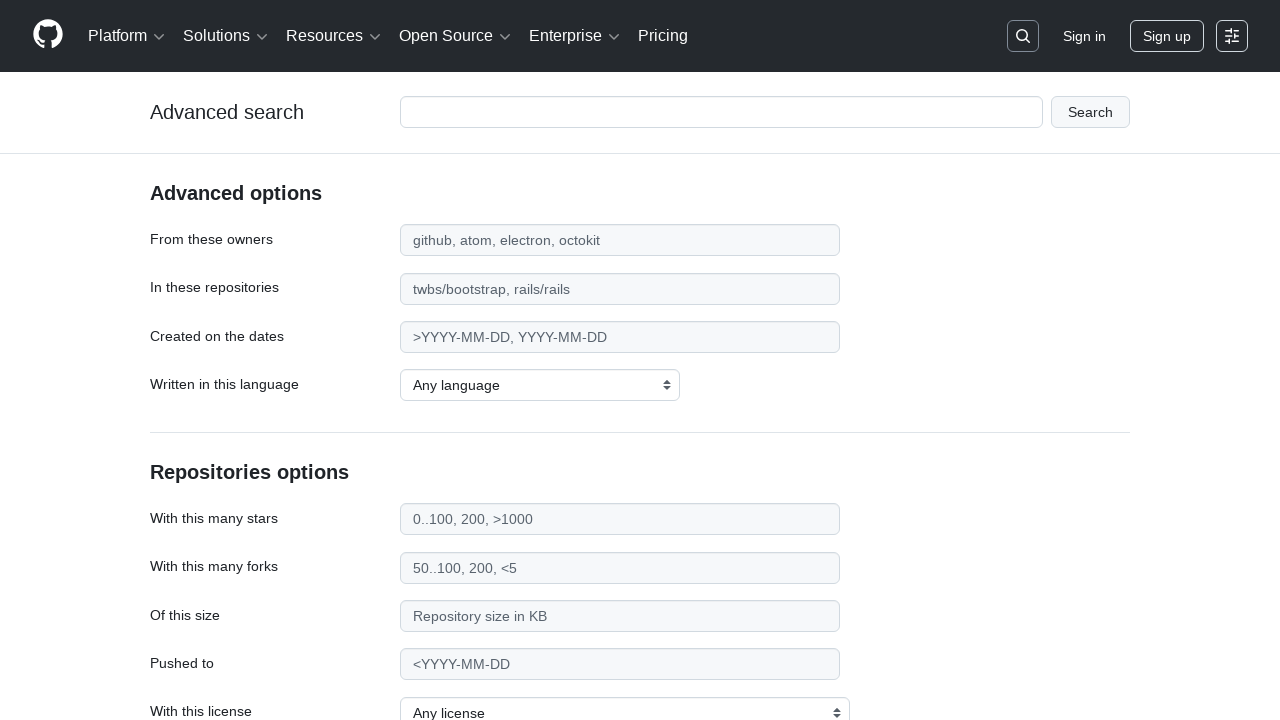

Filled main search input with 'web-scraping' on #adv_code_search input.js-advanced-search-input
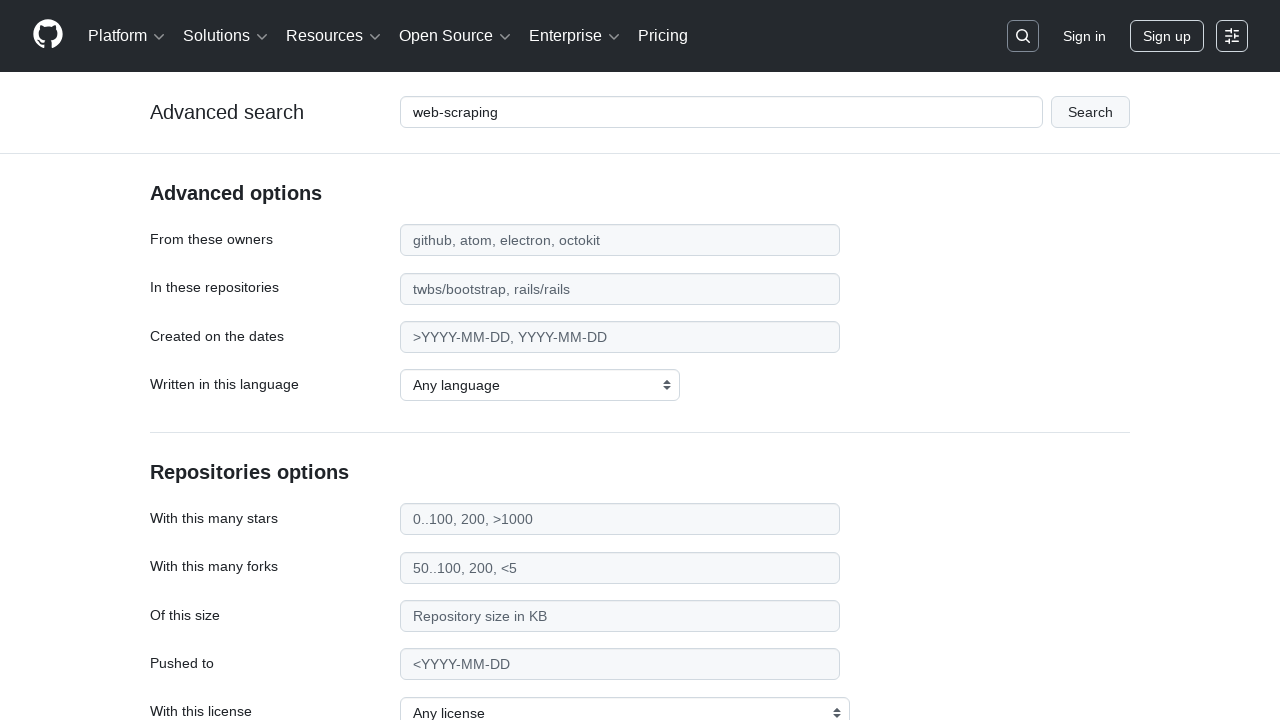

Filled repository owner field with 'microsoft' on #search_from
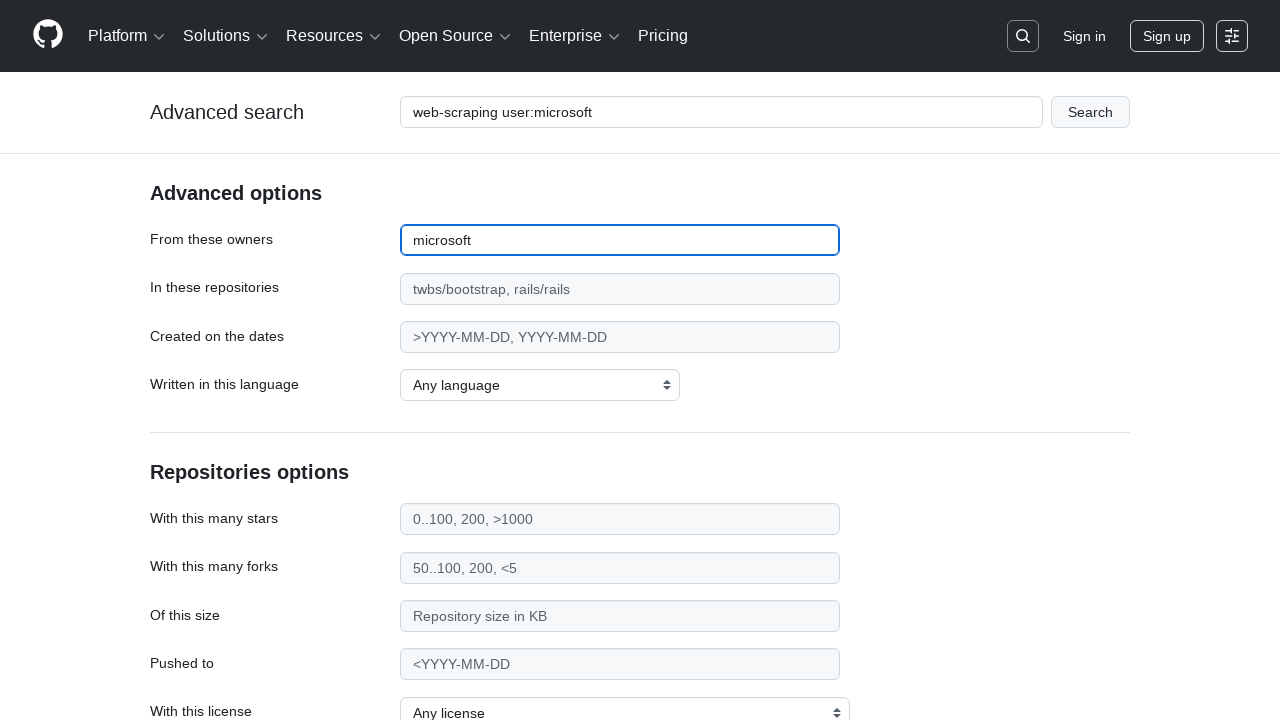

Filled date filter field with '>2020' on #search_date
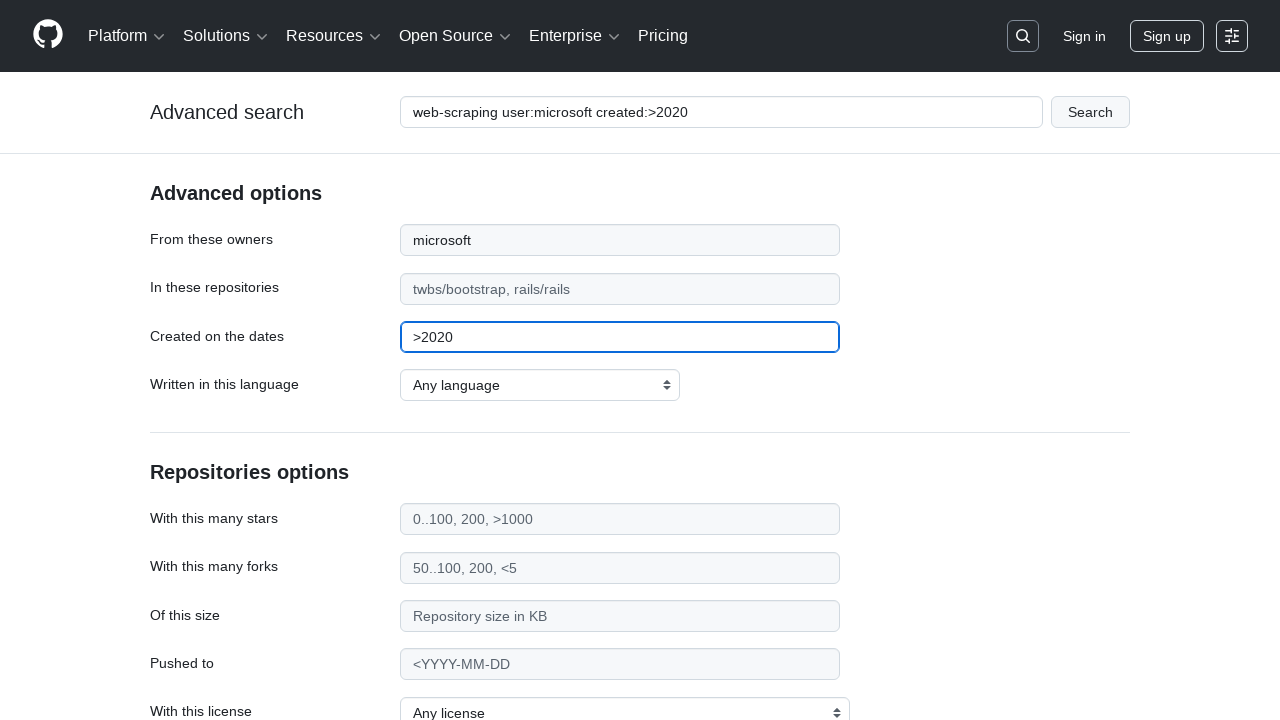

Selected 'Python' as the programming language on select#search_language
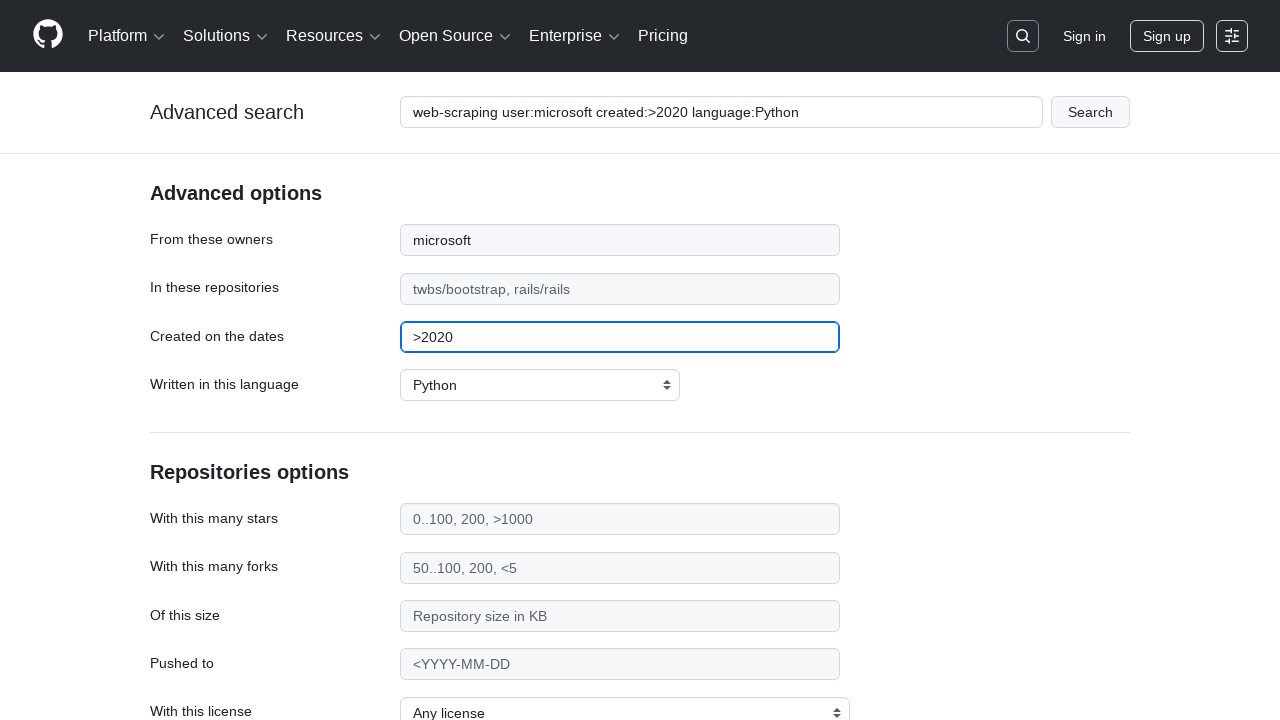

Clicked submit button to search for code at (1090, 112) on #adv_code_search button[type="submit"]
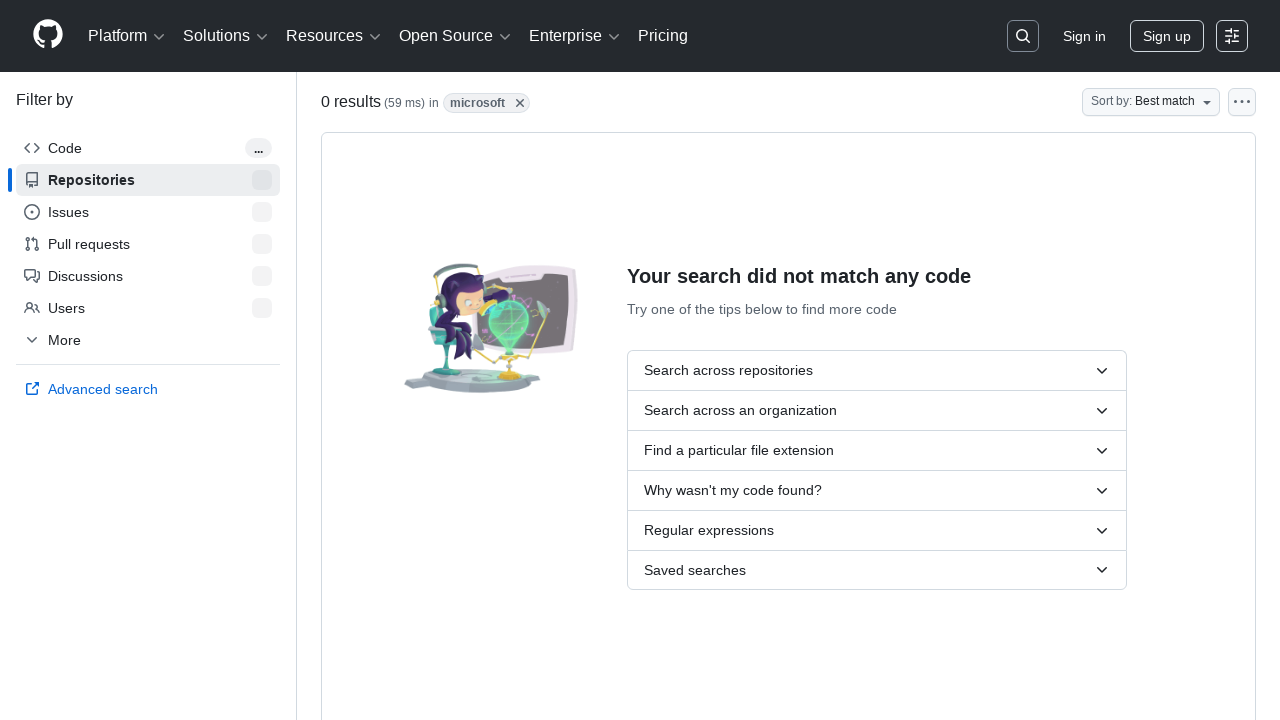

Search results page loaded successfully
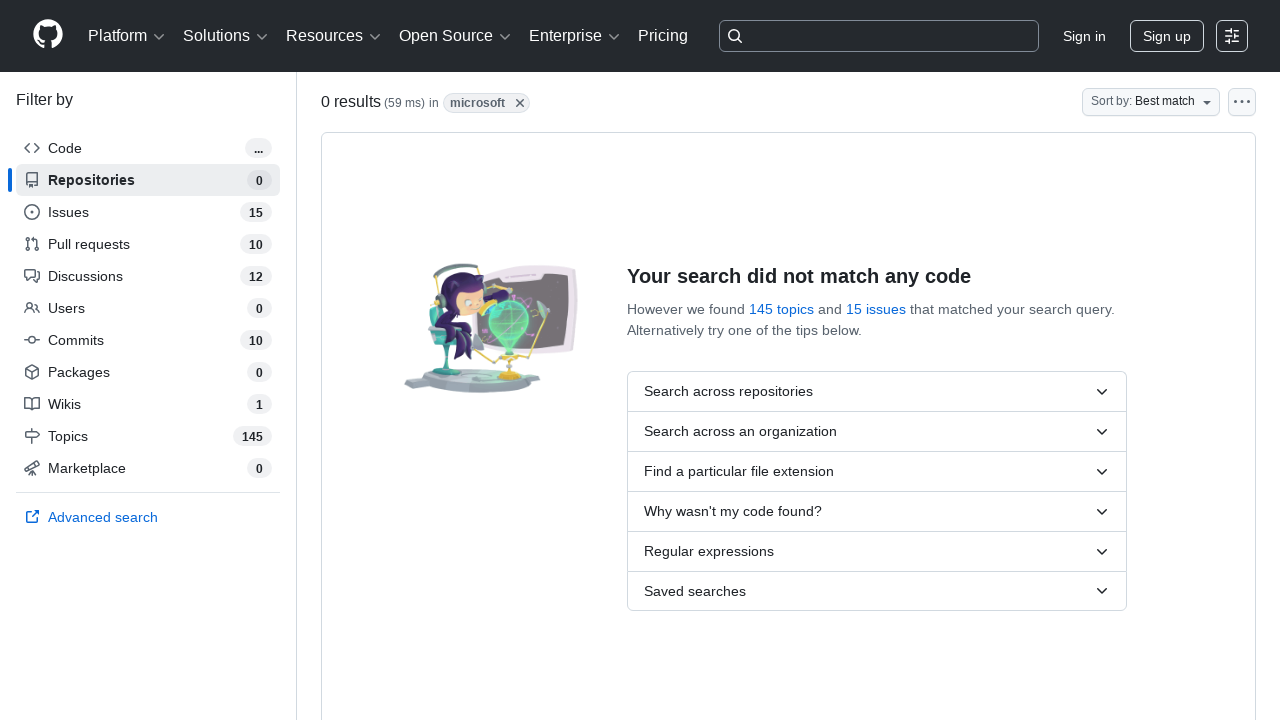

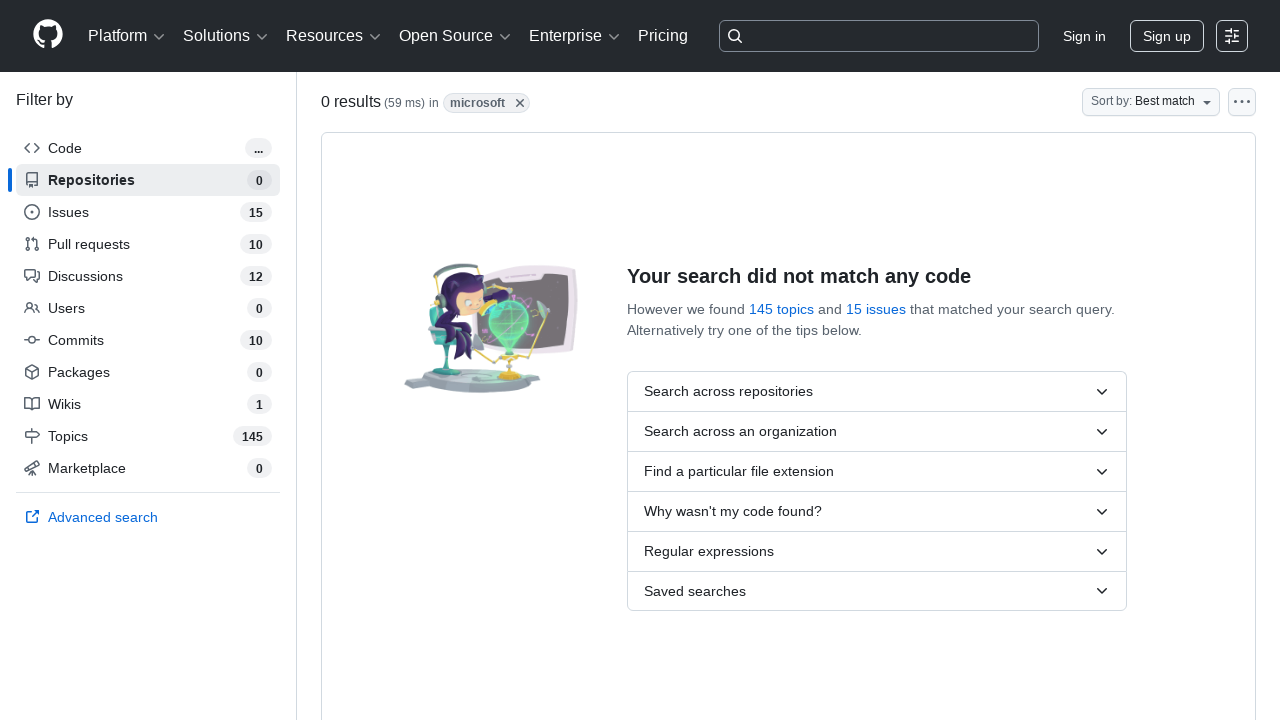